Tests static dropdown functionality by selecting options using different methods: by index, by visible text, and by value

Starting URL: https://rahulshettyacademy.com/dropdownsPractise/

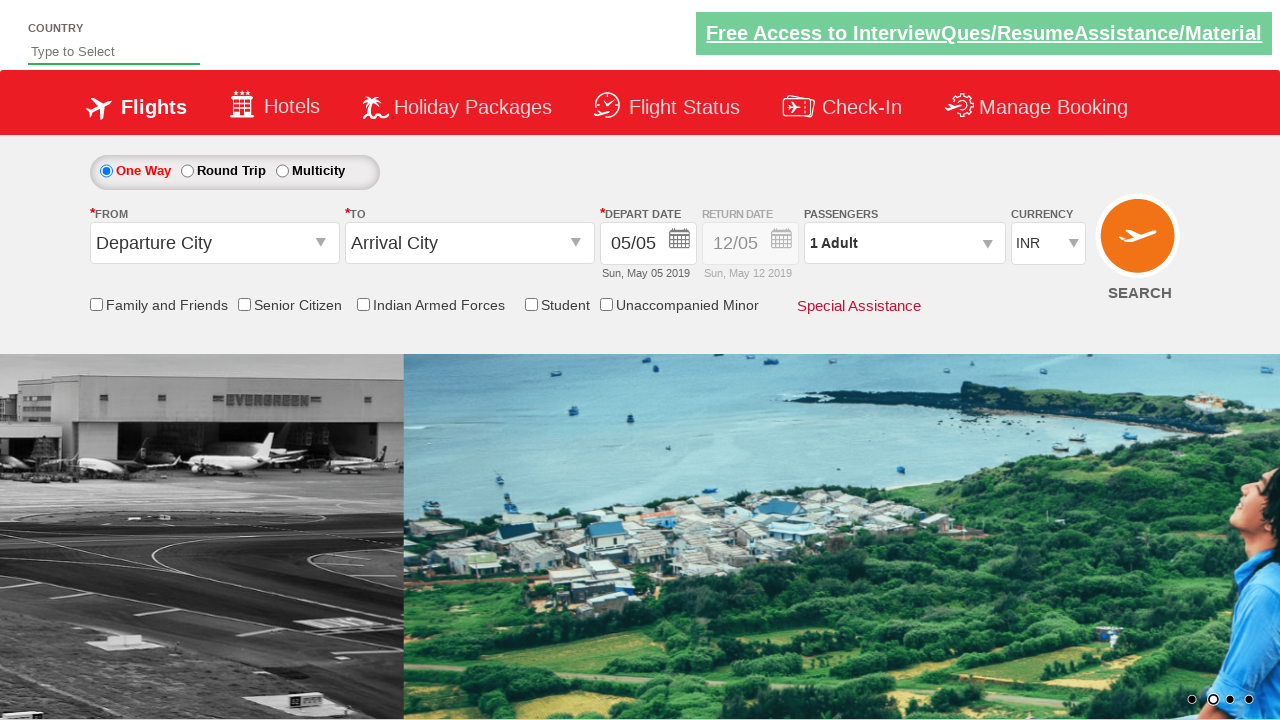

Selected dropdown option by index 2 on #ctl00_mainContent_DropDownListCurrency
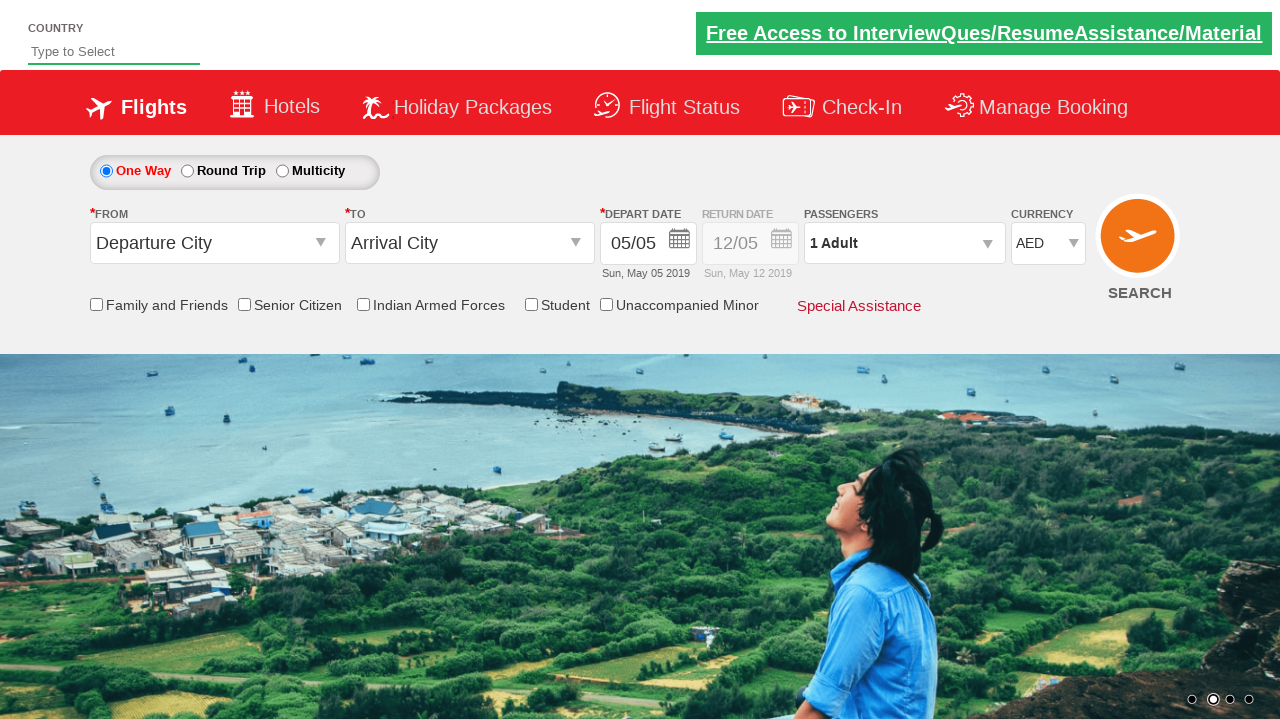

Selected dropdown option by visible text 'USD' on #ctl00_mainContent_DropDownListCurrency
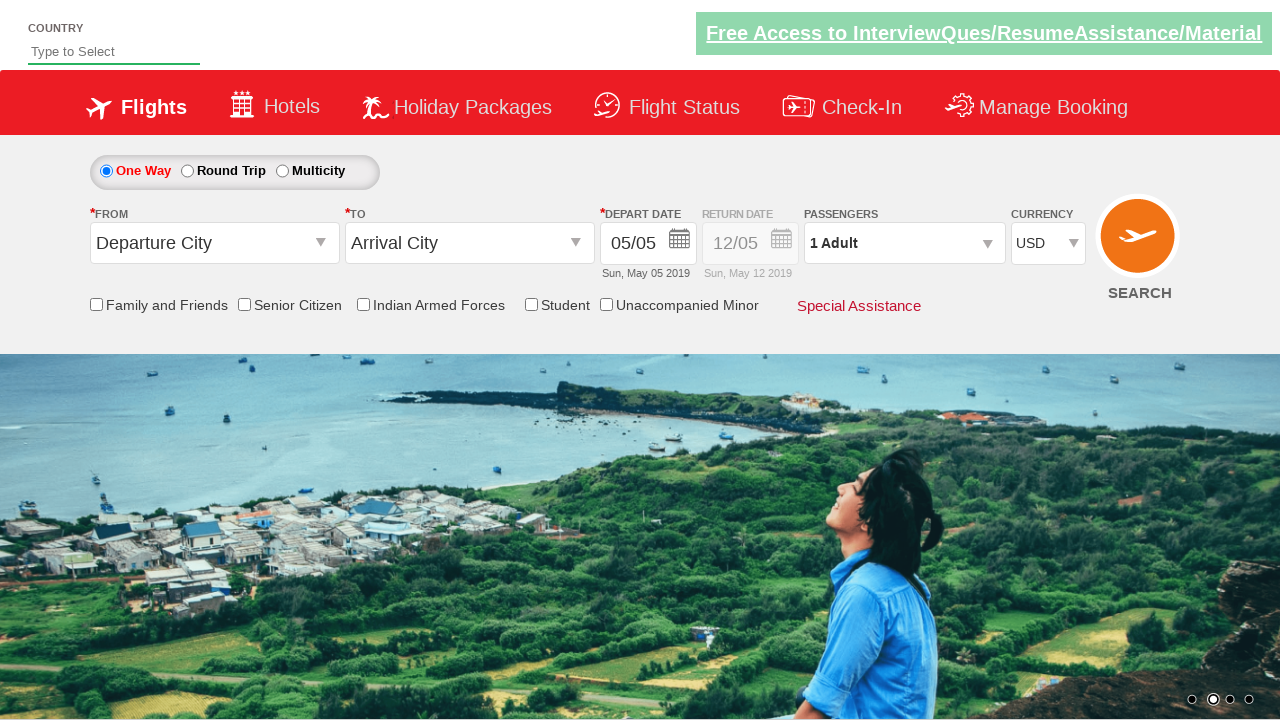

Selected dropdown option by value 'INR' on #ctl00_mainContent_DropDownListCurrency
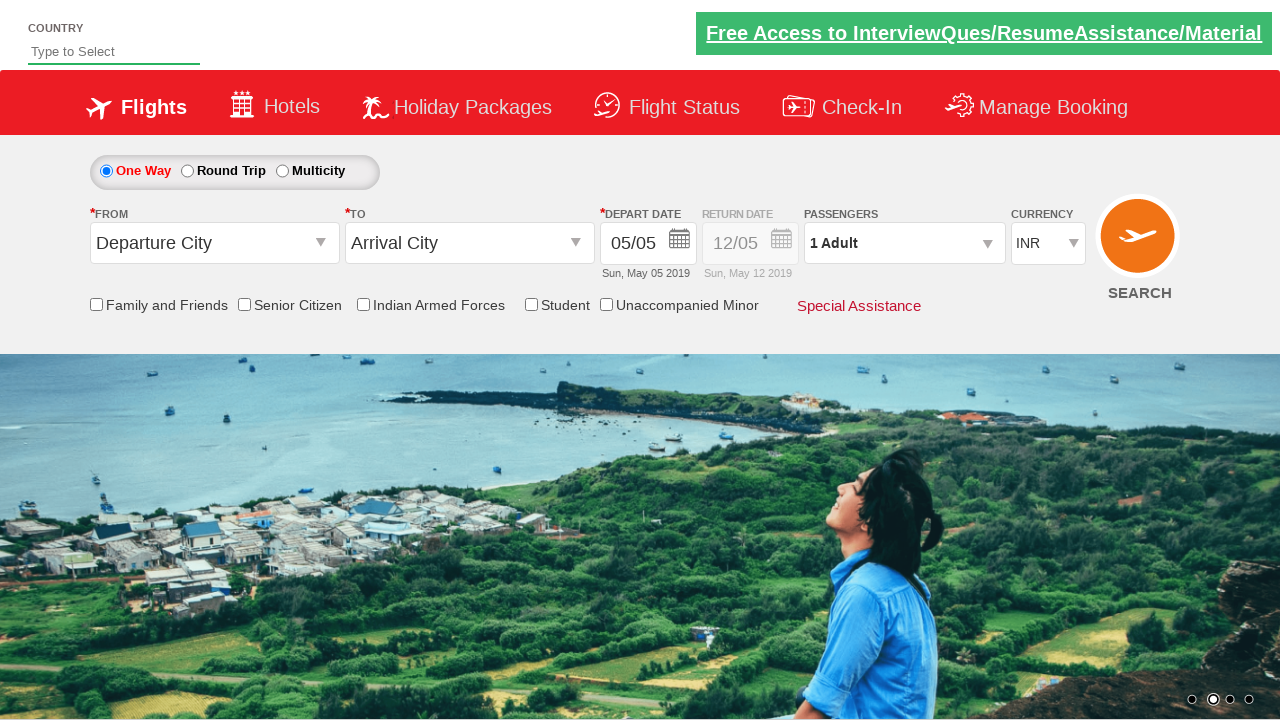

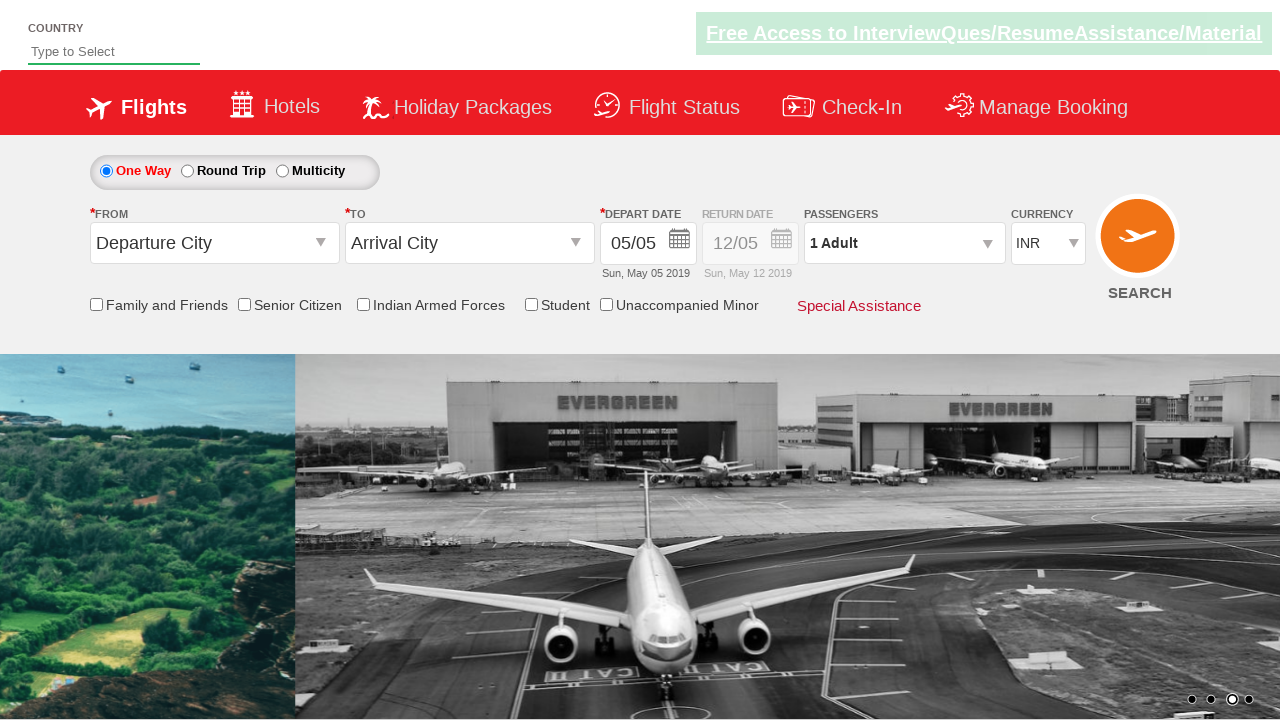